Tests alert handling functionality by triggering different types of JavaScript alerts and interacting with them

Starting URL: https://rahulshettyacademy.com/AutomationPractice/

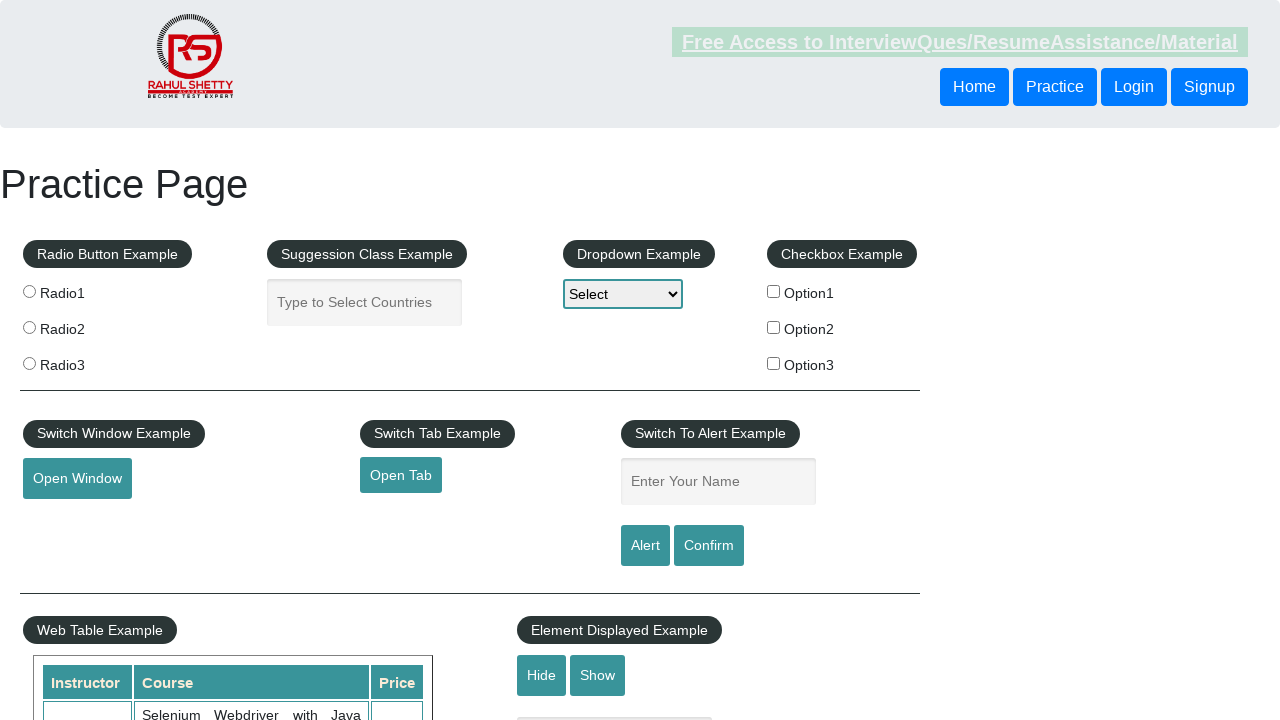

Filled name field with 'MyName' on #name
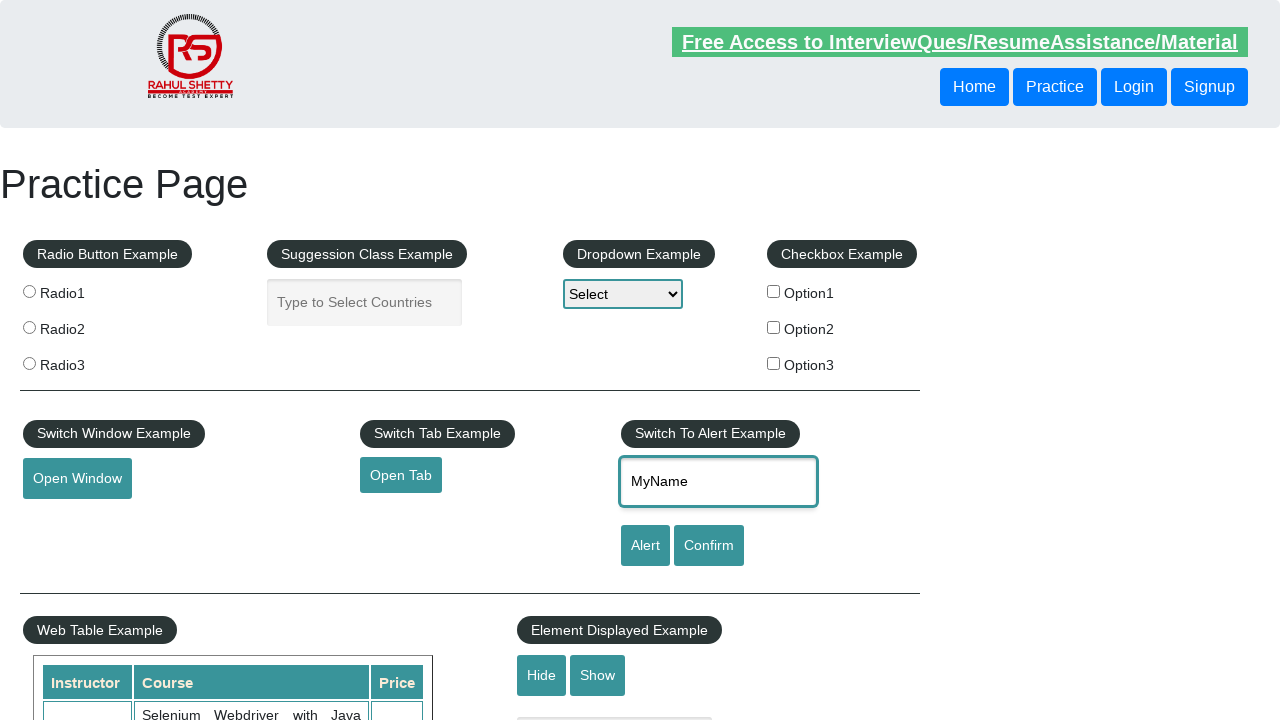

Clicked alert button at (645, 546) on [id='alertbtn']
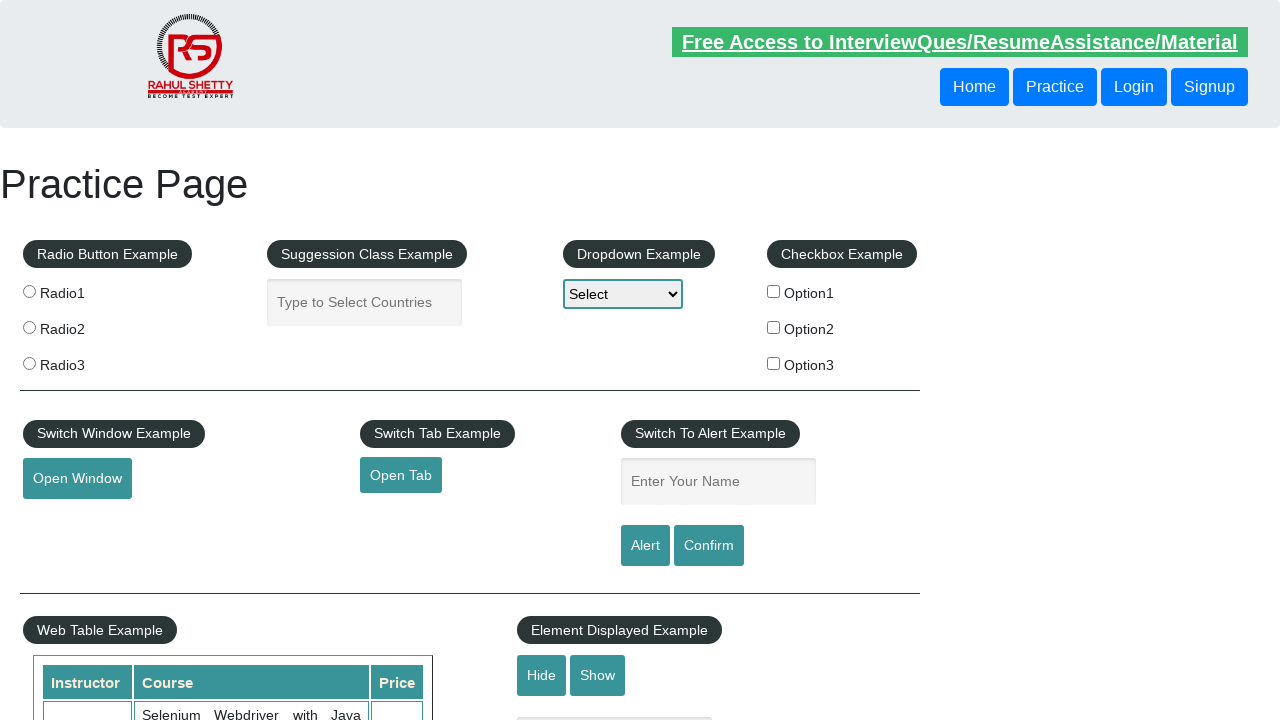

Set up dialog handler to accept alerts
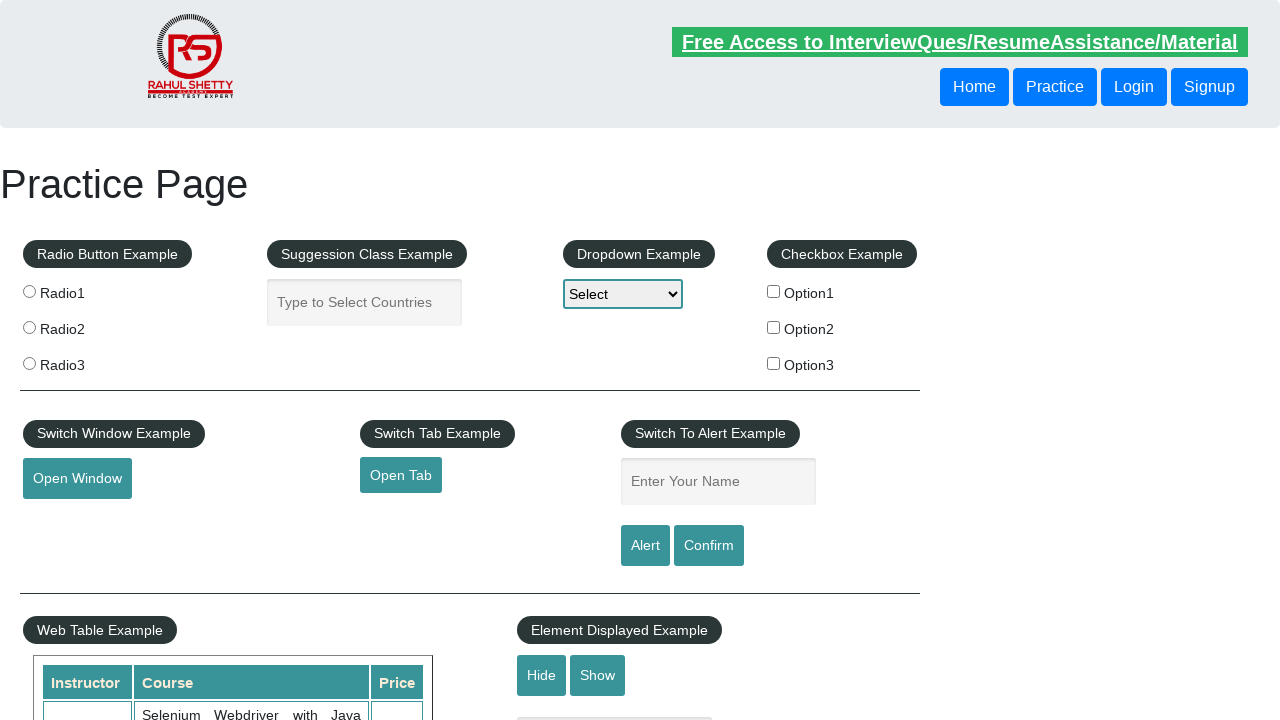

Clicked confirm button at (709, 546) on #confirmbtn
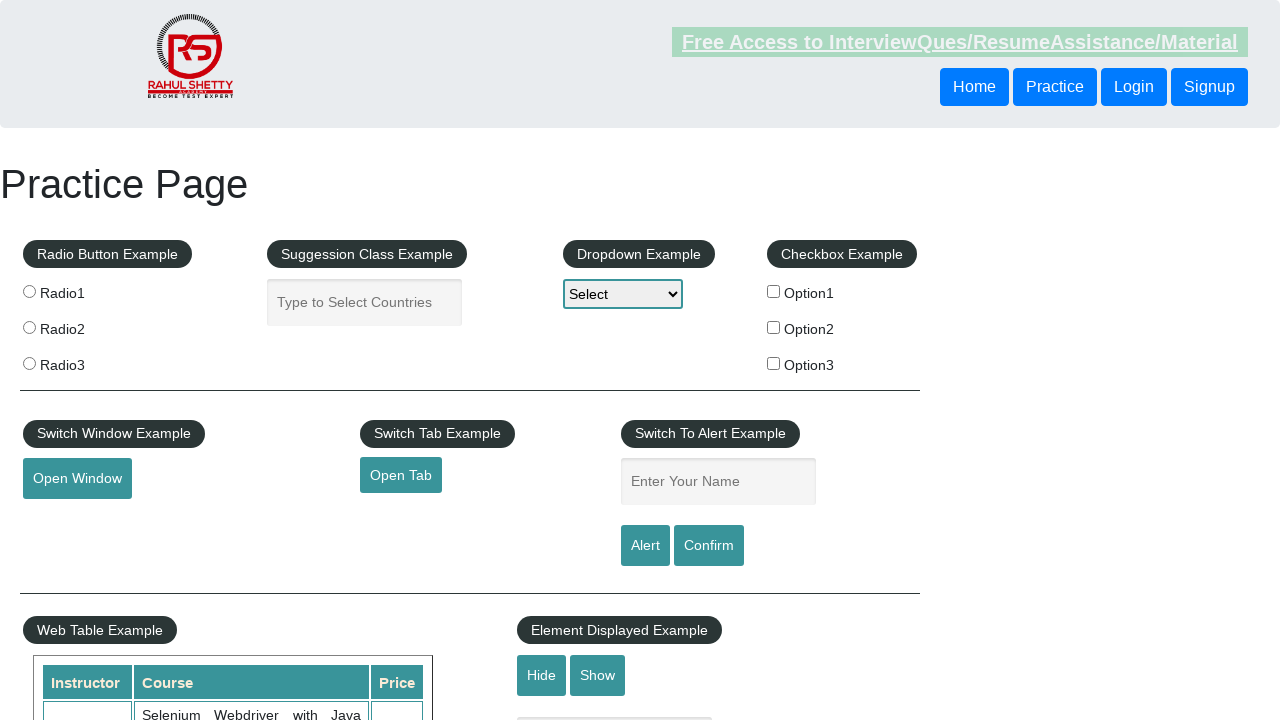

Set up dialog handler to dismiss confirmation dialogs
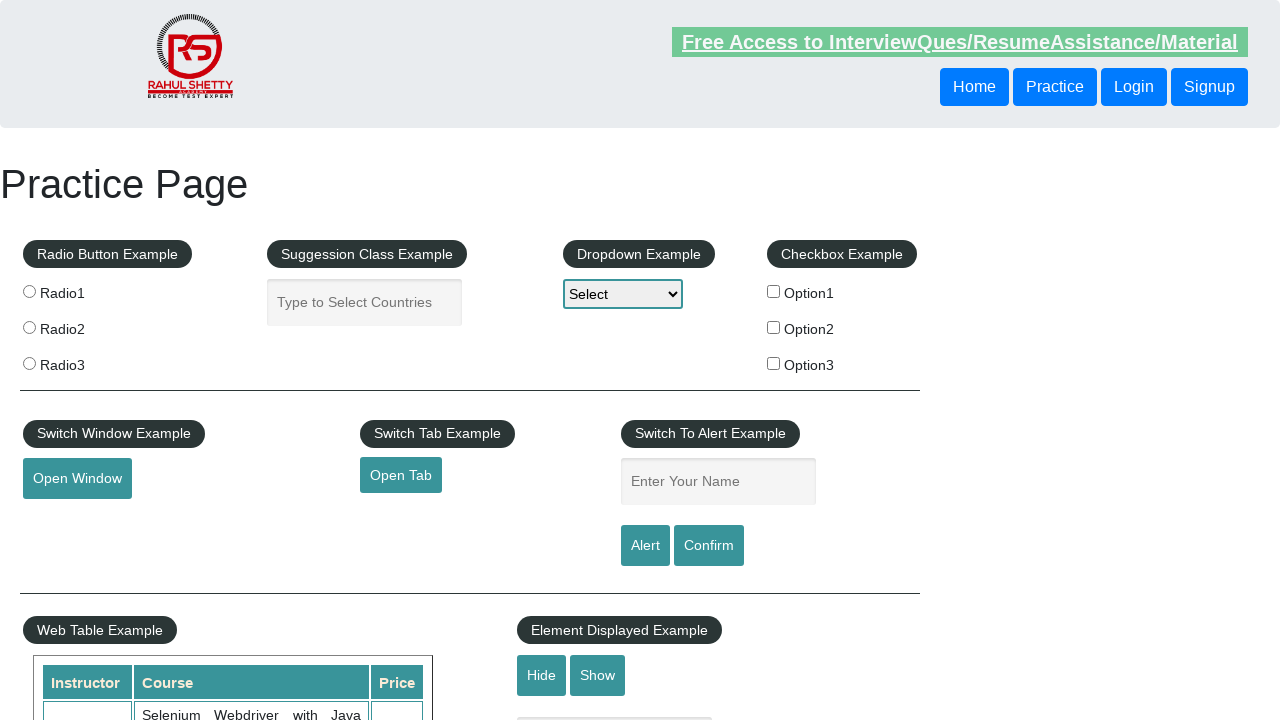

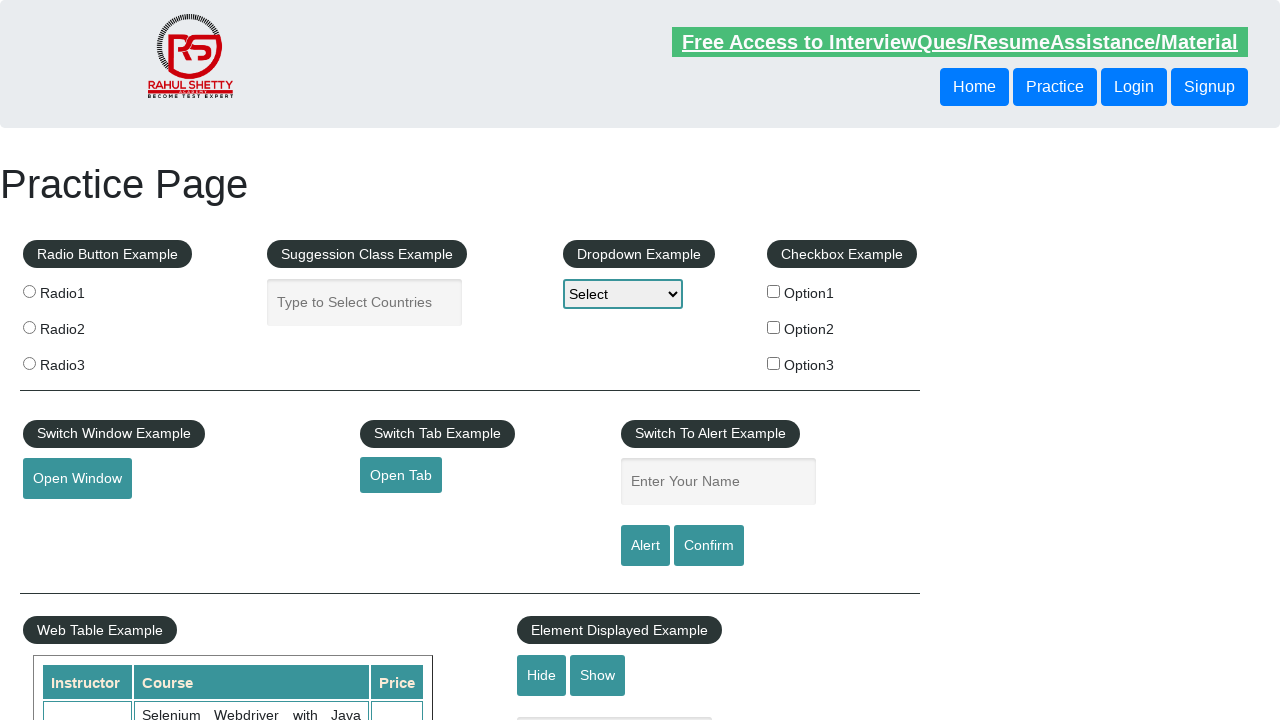